Navigates through multiple URLs in sequence: Greens Technology, Demo QA registration page, and a Selenium course page

Starting URL: http://www.greenstechnologys.com/

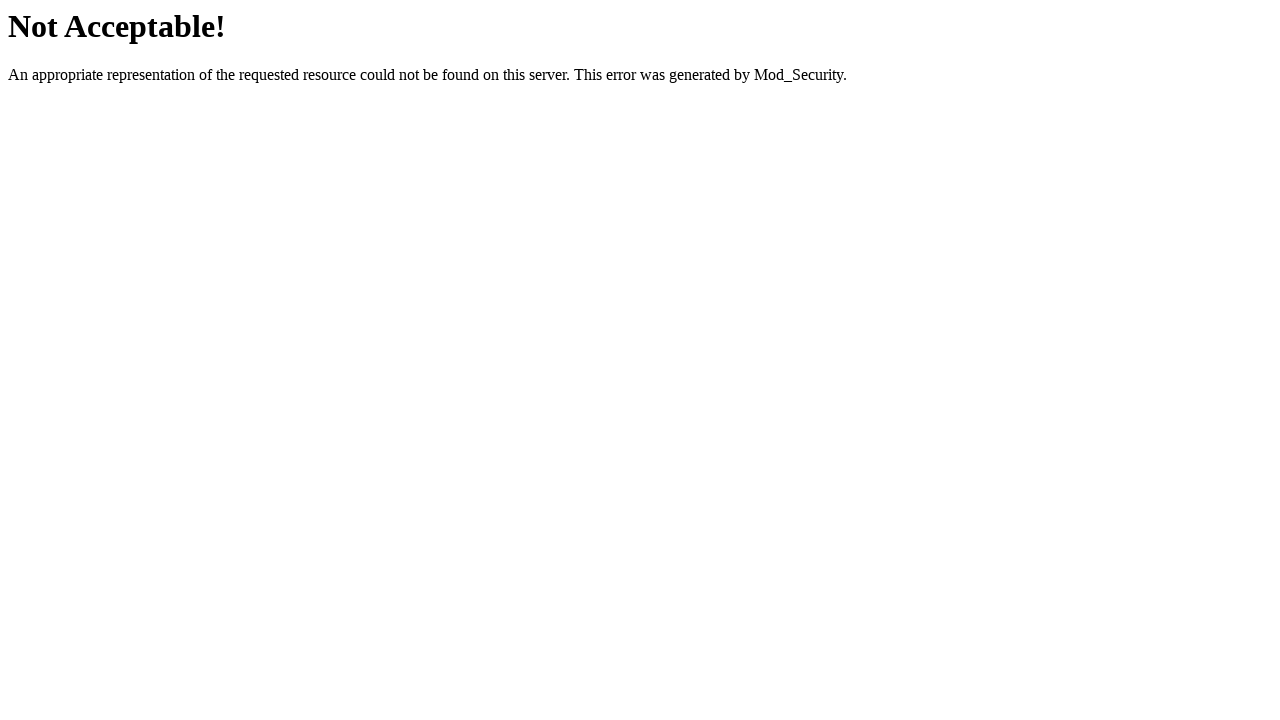

Navigated to Greens Technology home page
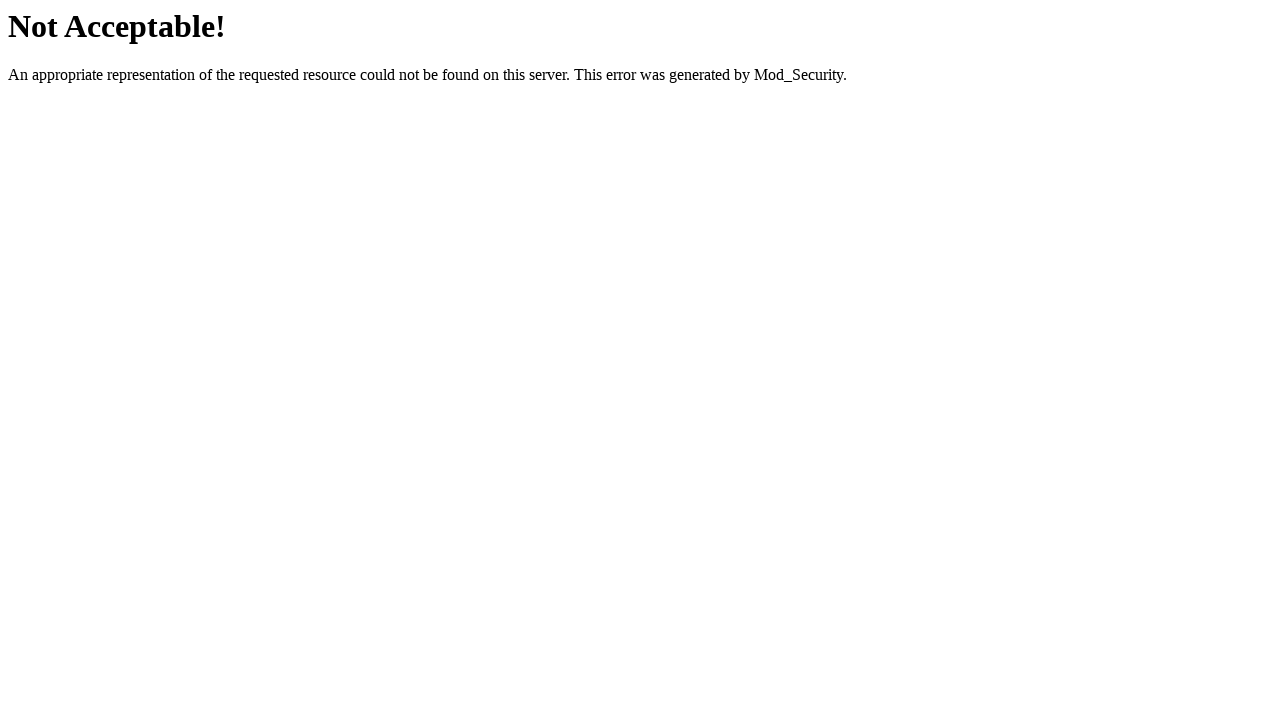

Navigated to Demo QA registration page
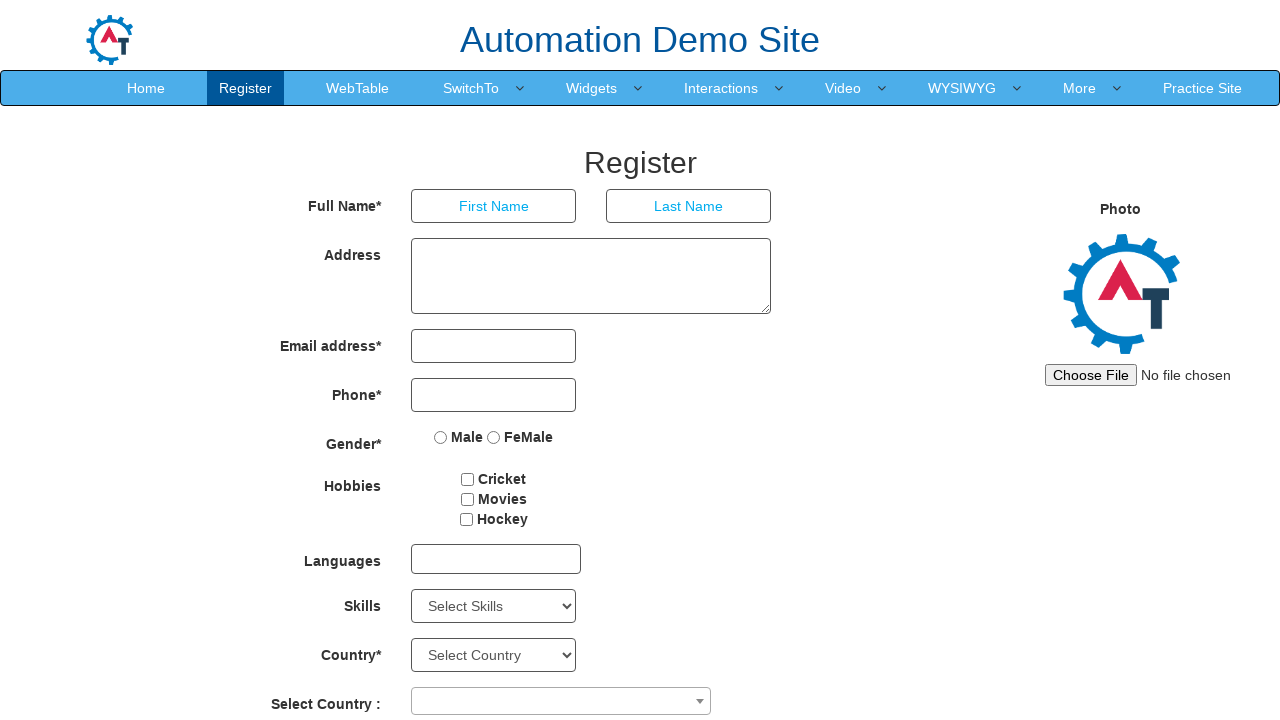

Navigated to Greens Tech Selenium course page
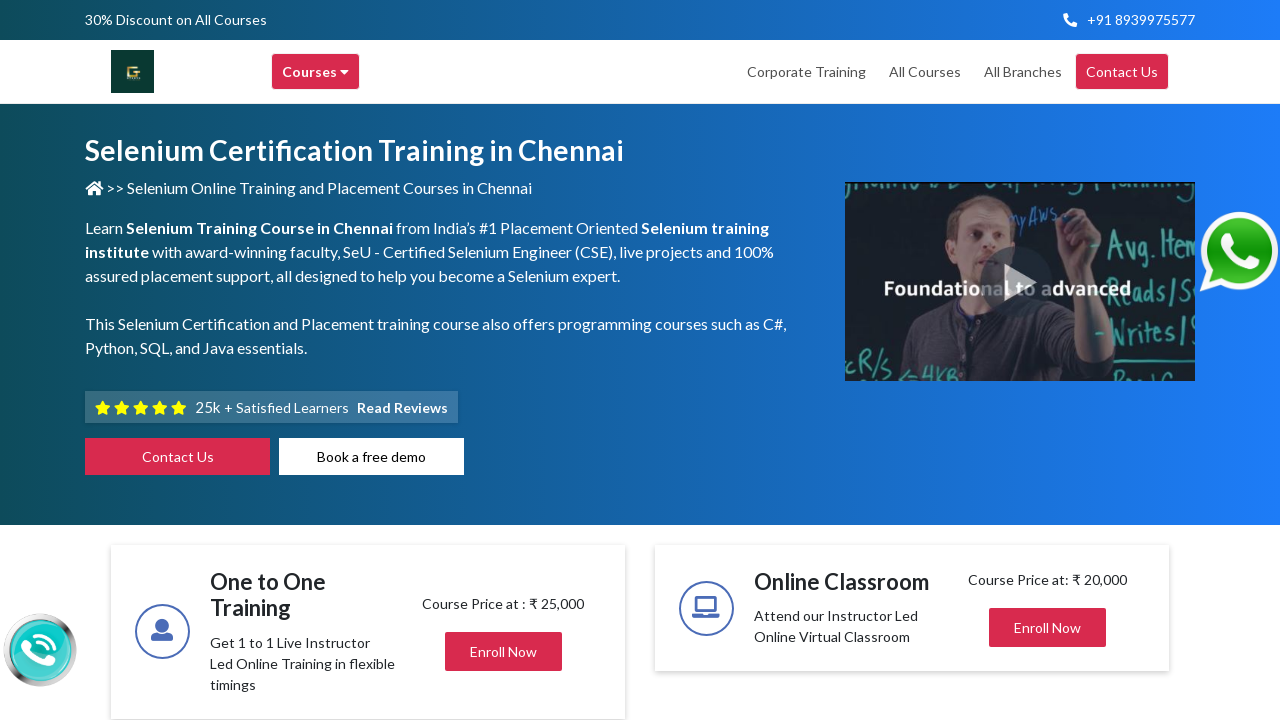

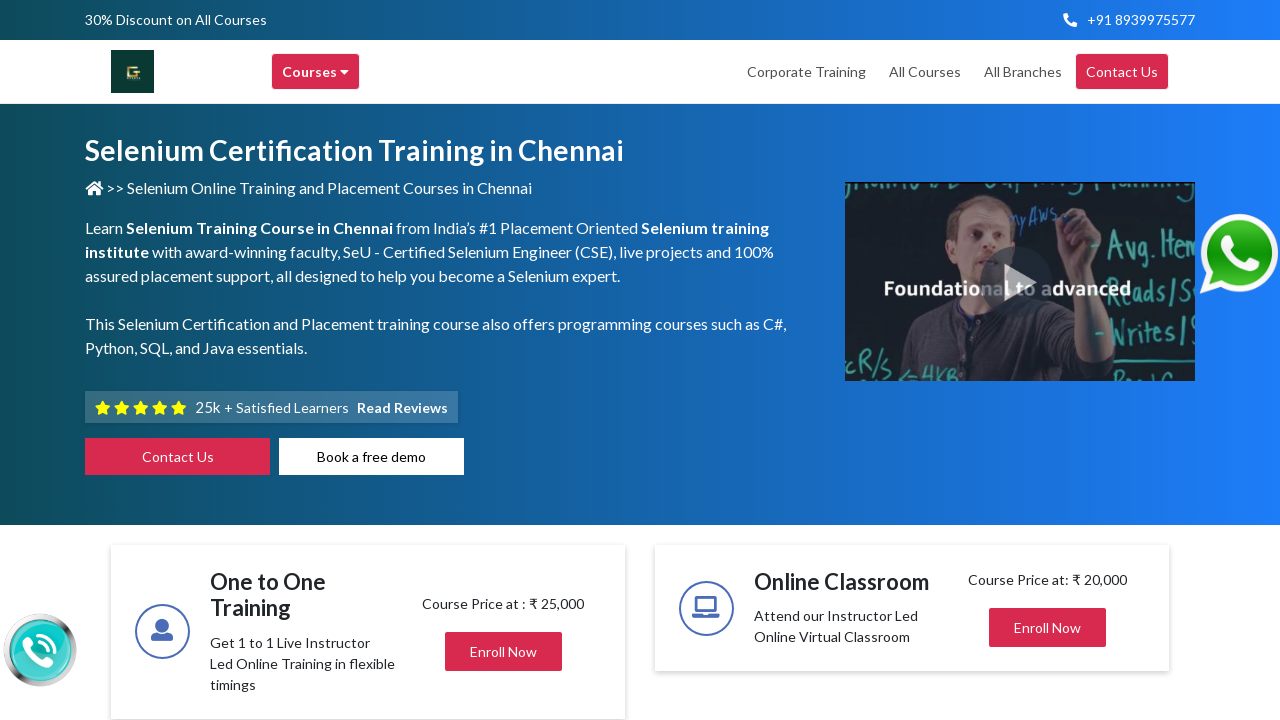